Tests iframe interaction by switching to an iframe, reading text content inside it, and switching back to the main page

Starting URL: https://demoqa.com/frames

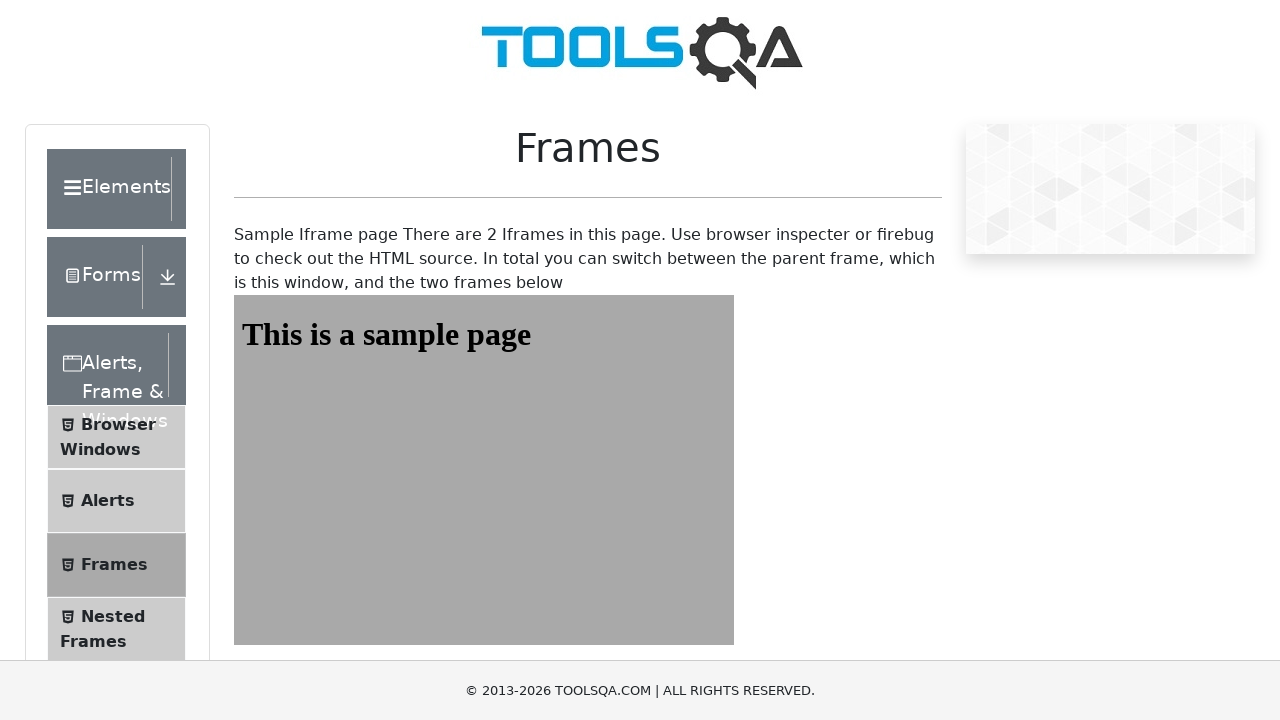

Navigated to https://demoqa.com/frames
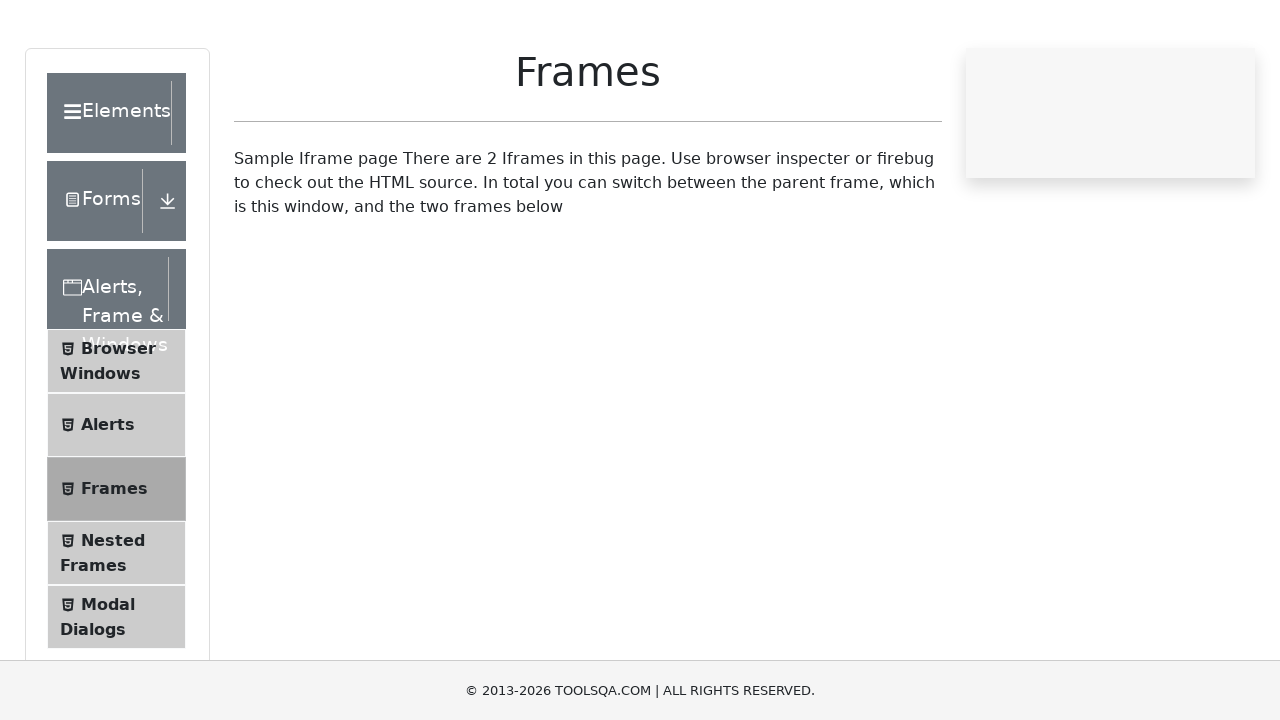

Located iframe with id 'frame1'
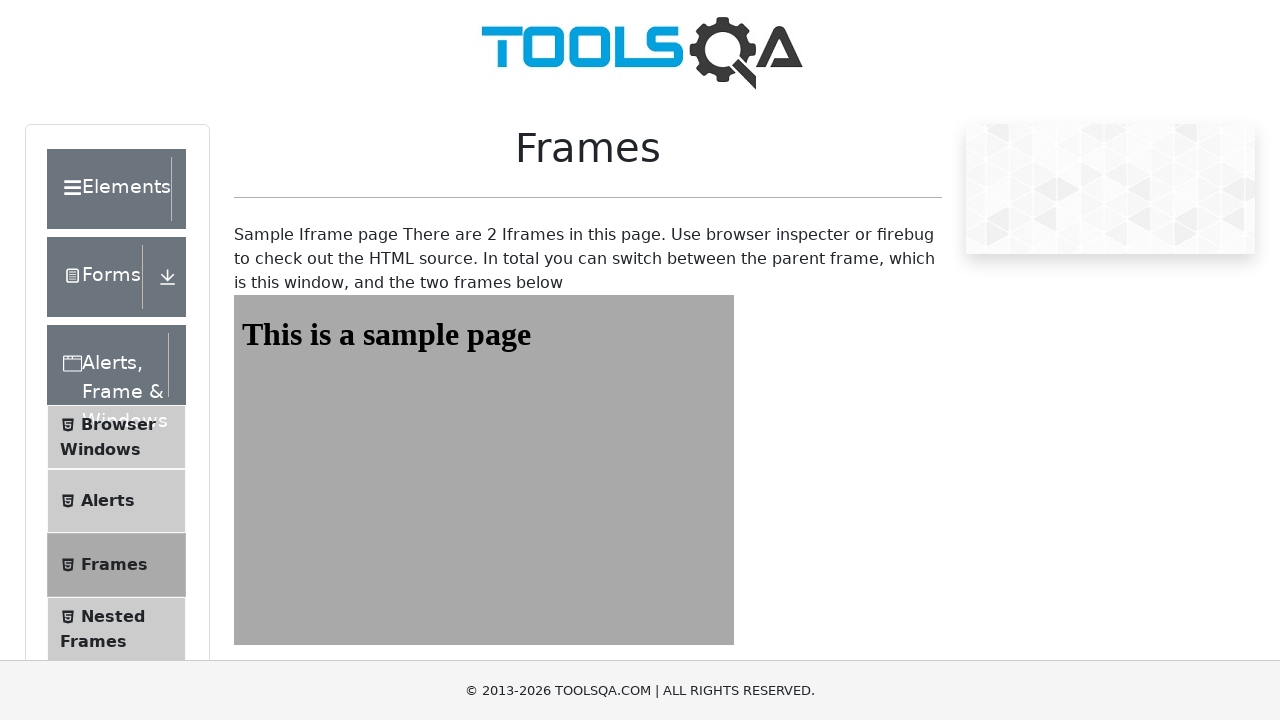

Read text content from iframe element: 'This is a sample page'
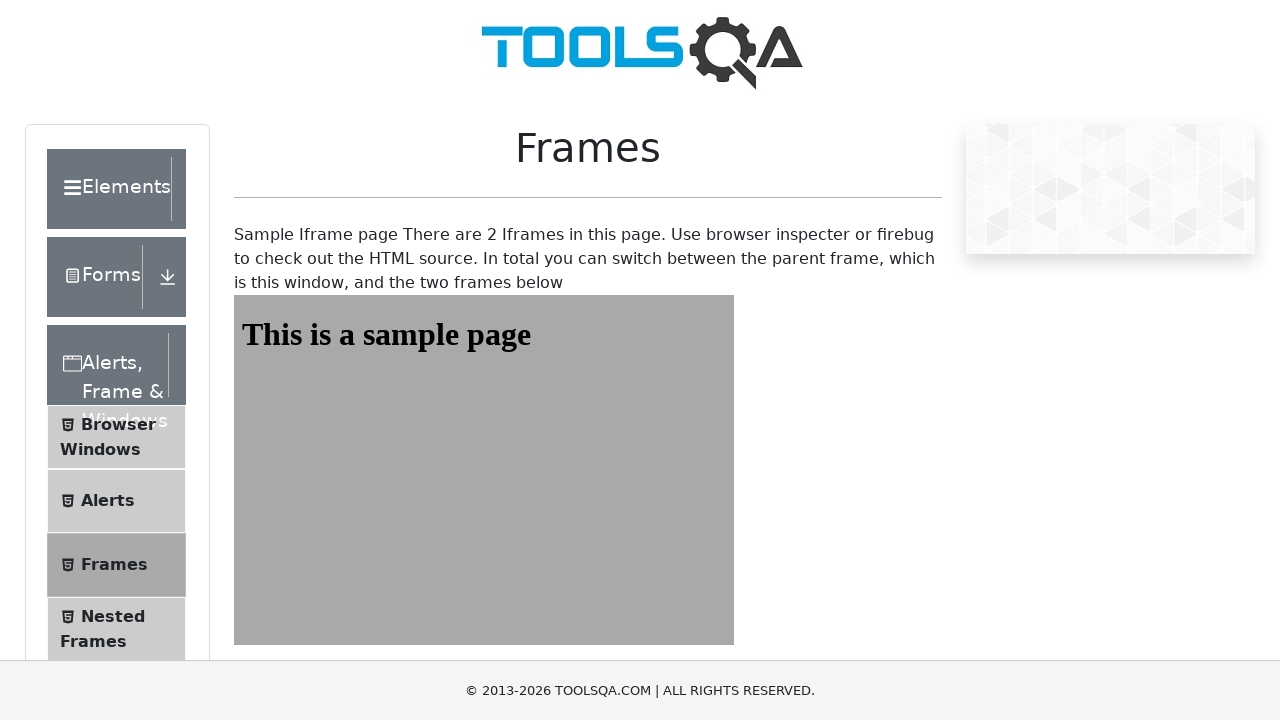

Printed iframe text content to console
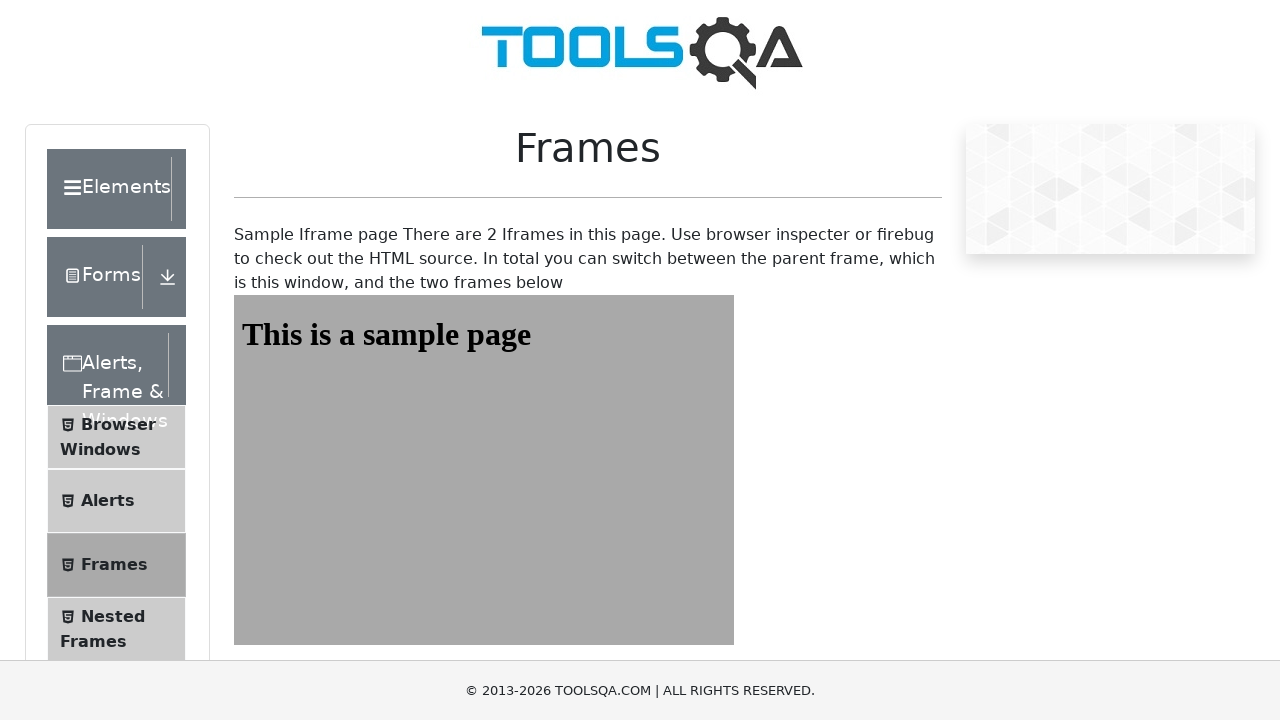

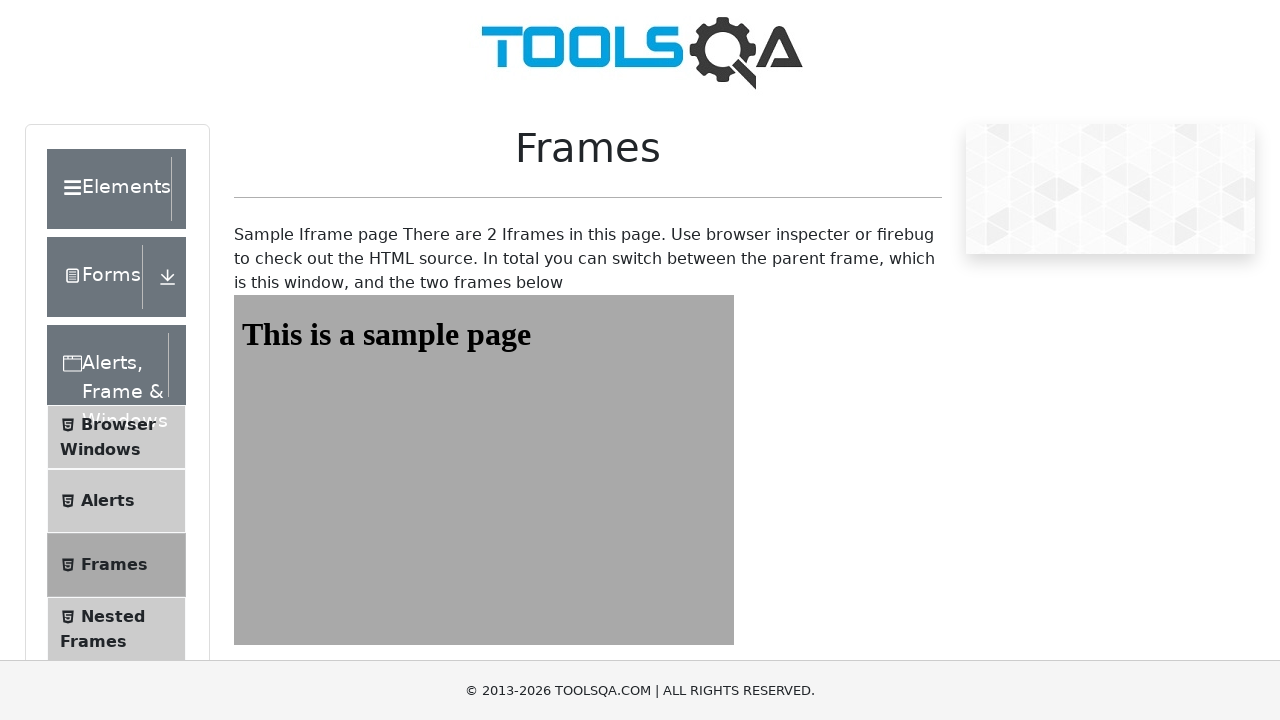